Creates todos, marks one complete, and filters to show only completed items

Starting URL: https://demo.playwright.dev/todomvc

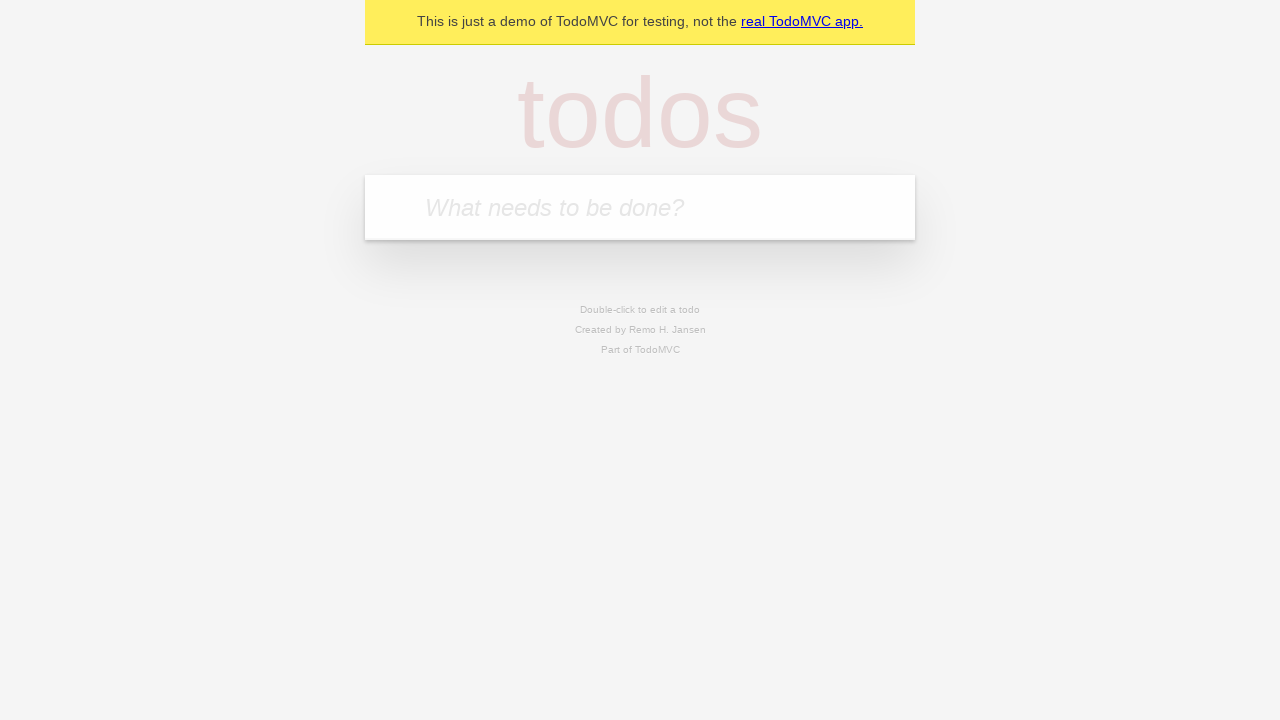

Filled first todo input with 'buy some cheese' on .new-todo
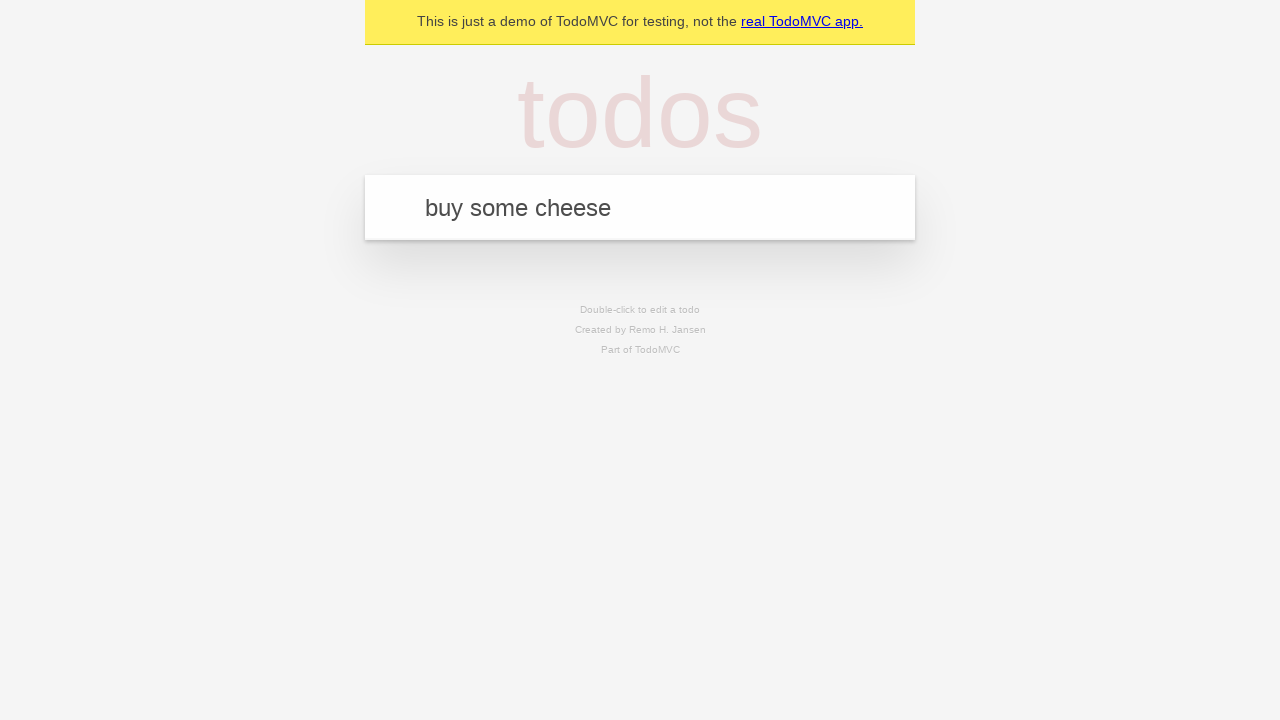

Pressed Enter to create first todo on .new-todo
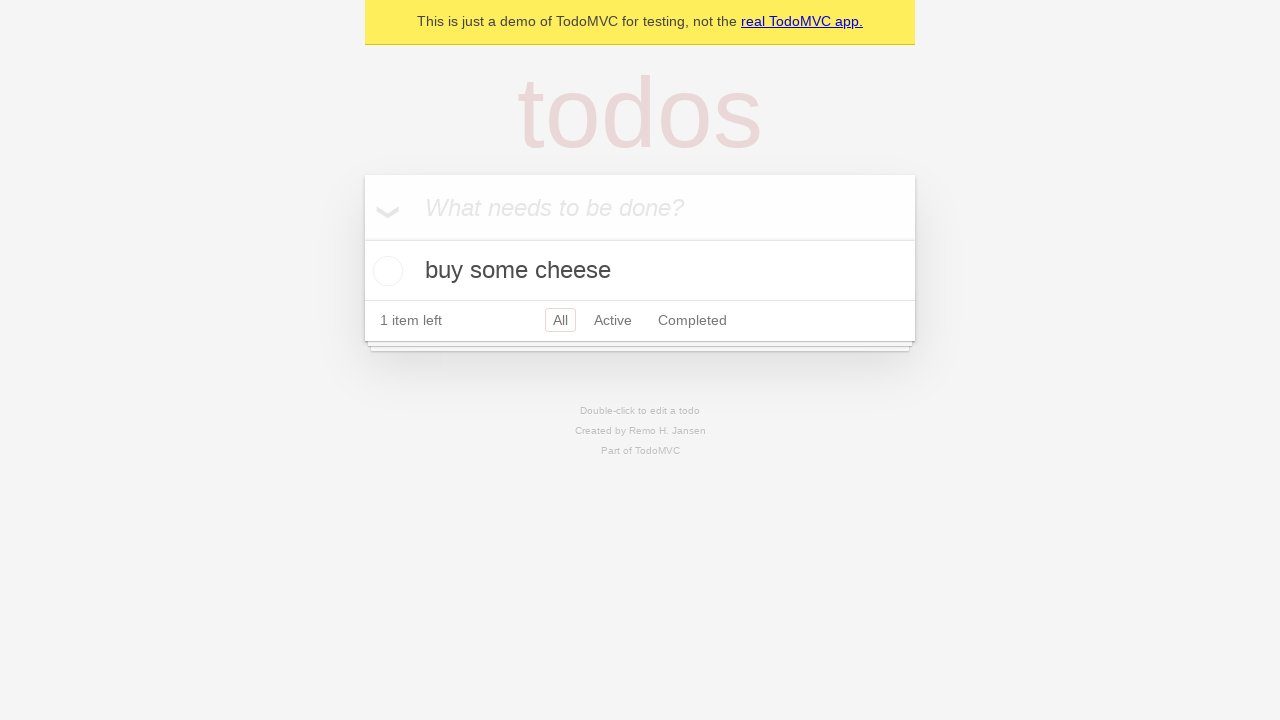

Filled second todo input with 'feed the cat' on .new-todo
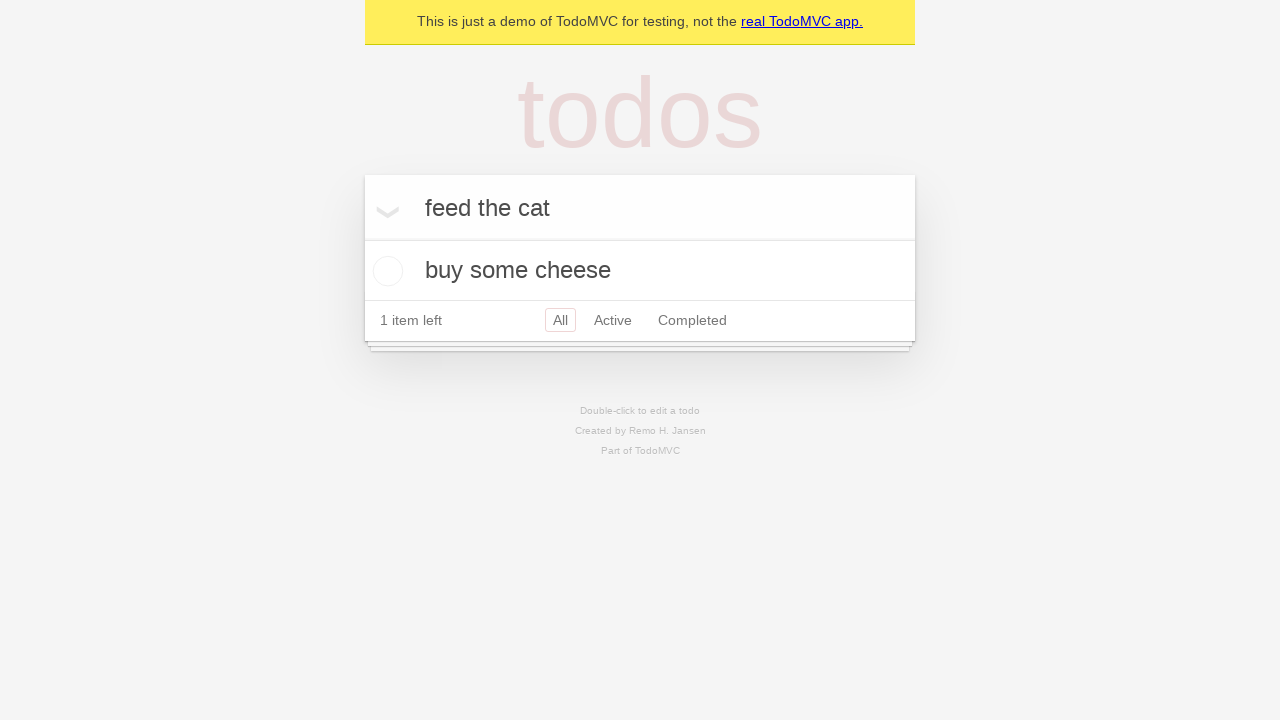

Pressed Enter to create second todo on .new-todo
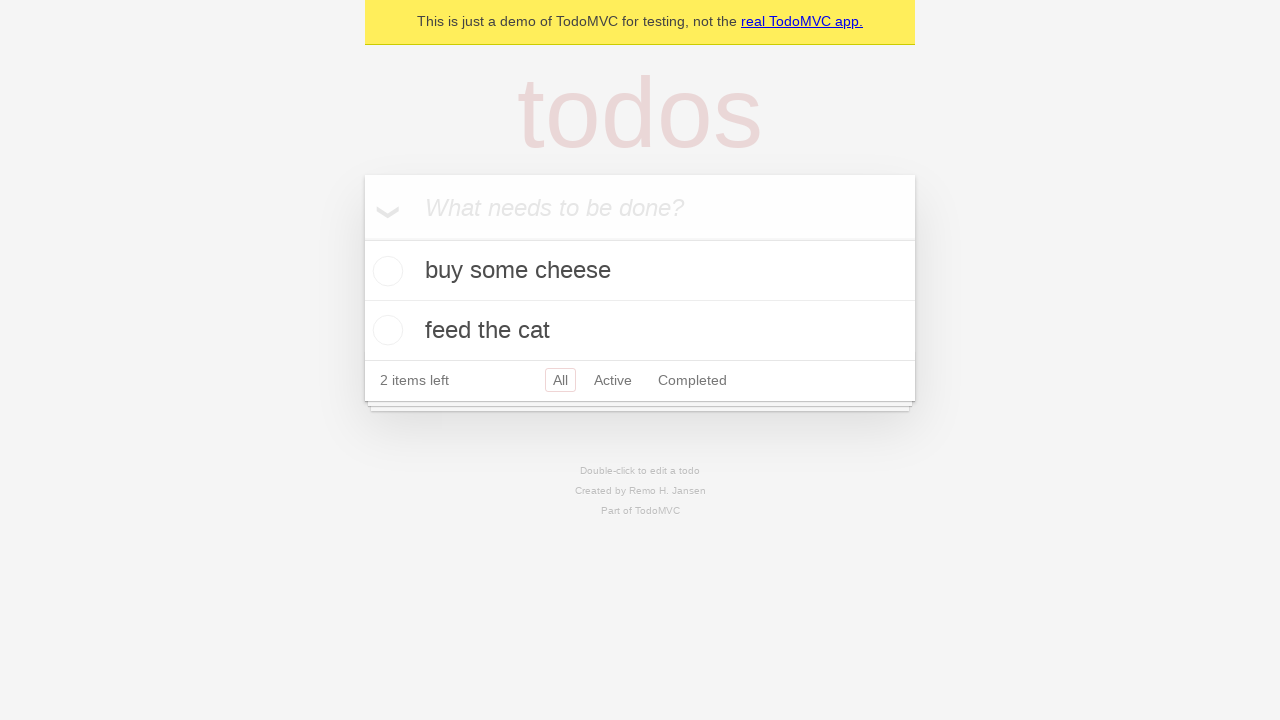

Filled third todo input with 'book a doctors appointment' on .new-todo
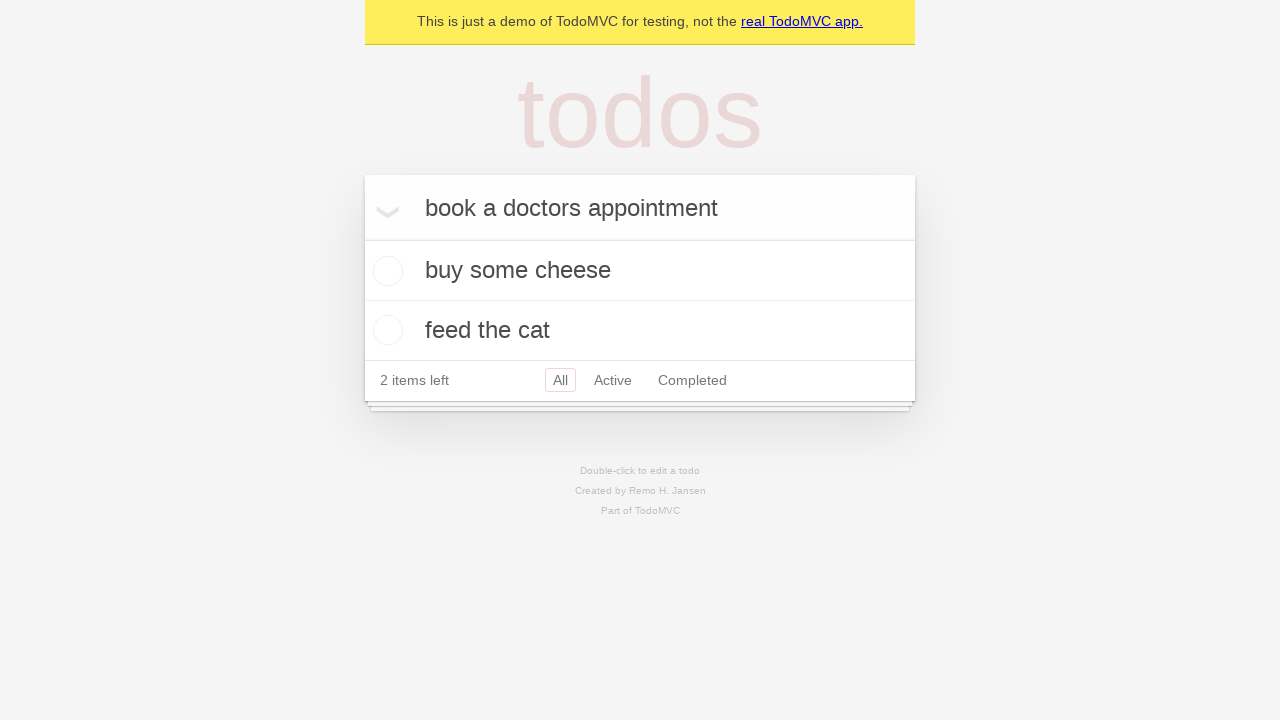

Pressed Enter to create third todo on .new-todo
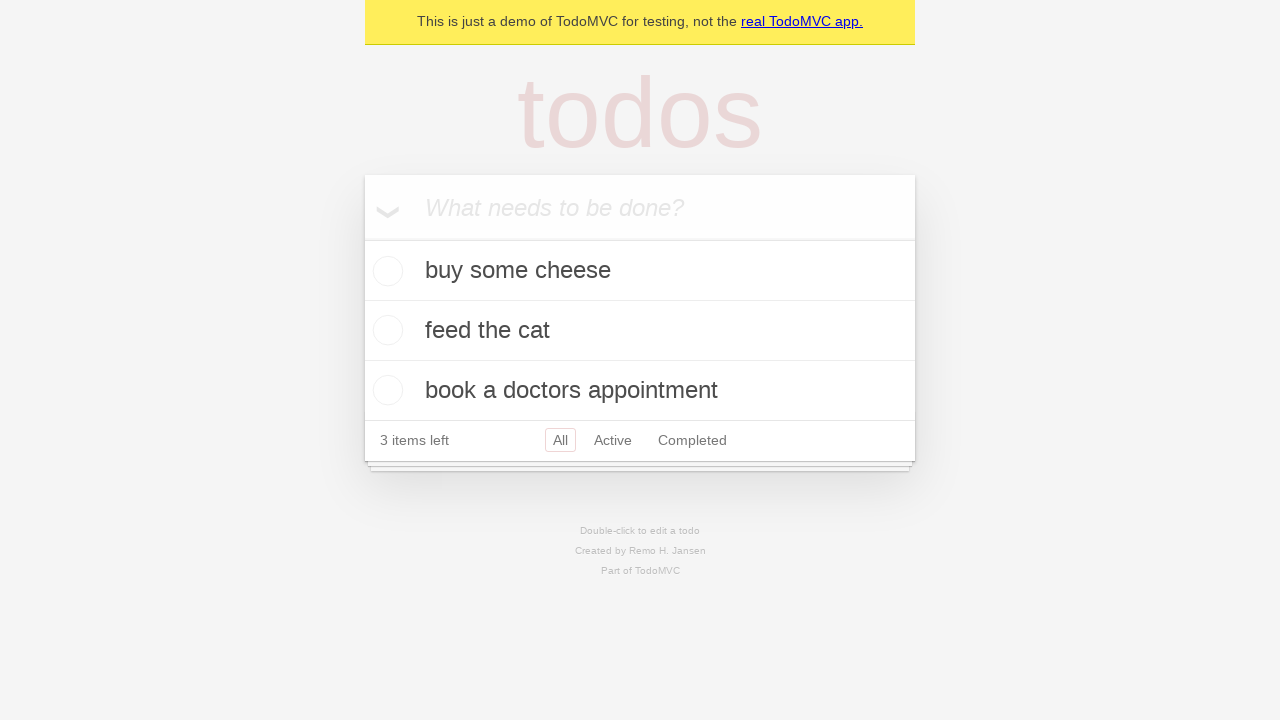

Marked second todo item as complete at (385, 330) on .todo-list li .toggle >> nth=1
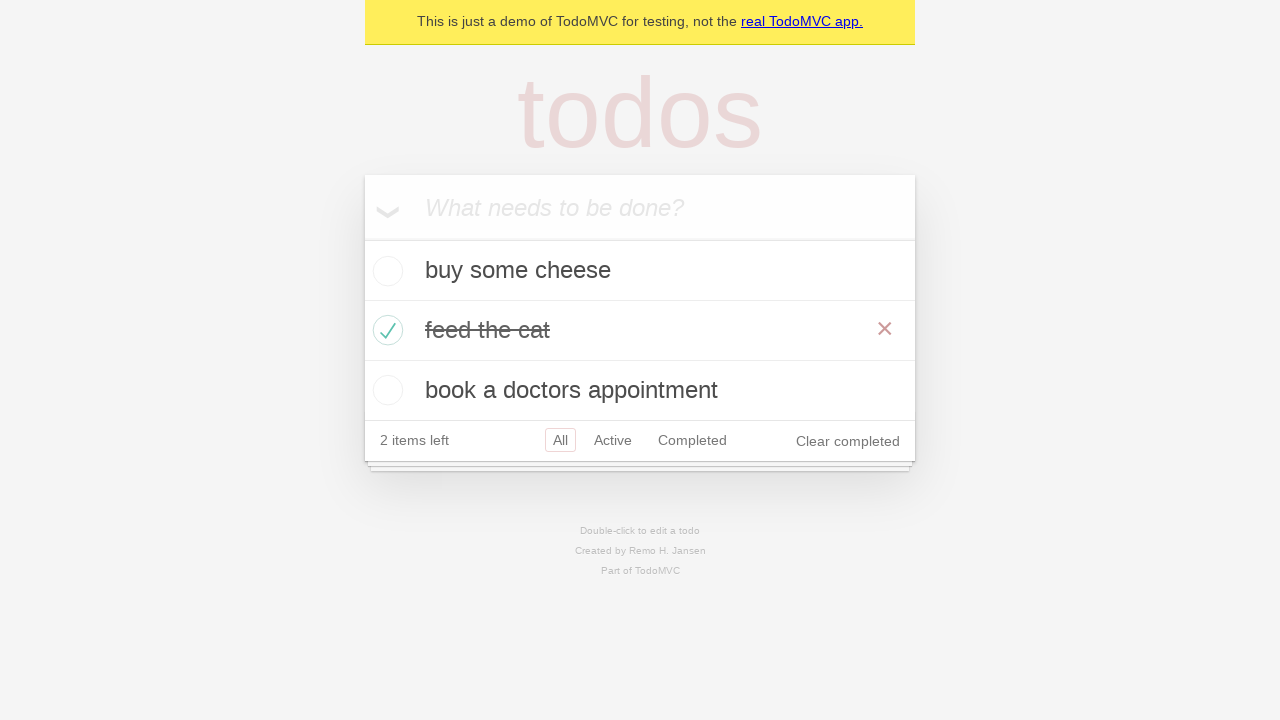

Clicked Completed filter to display only completed items at (692, 440) on .filters >> text=Completed
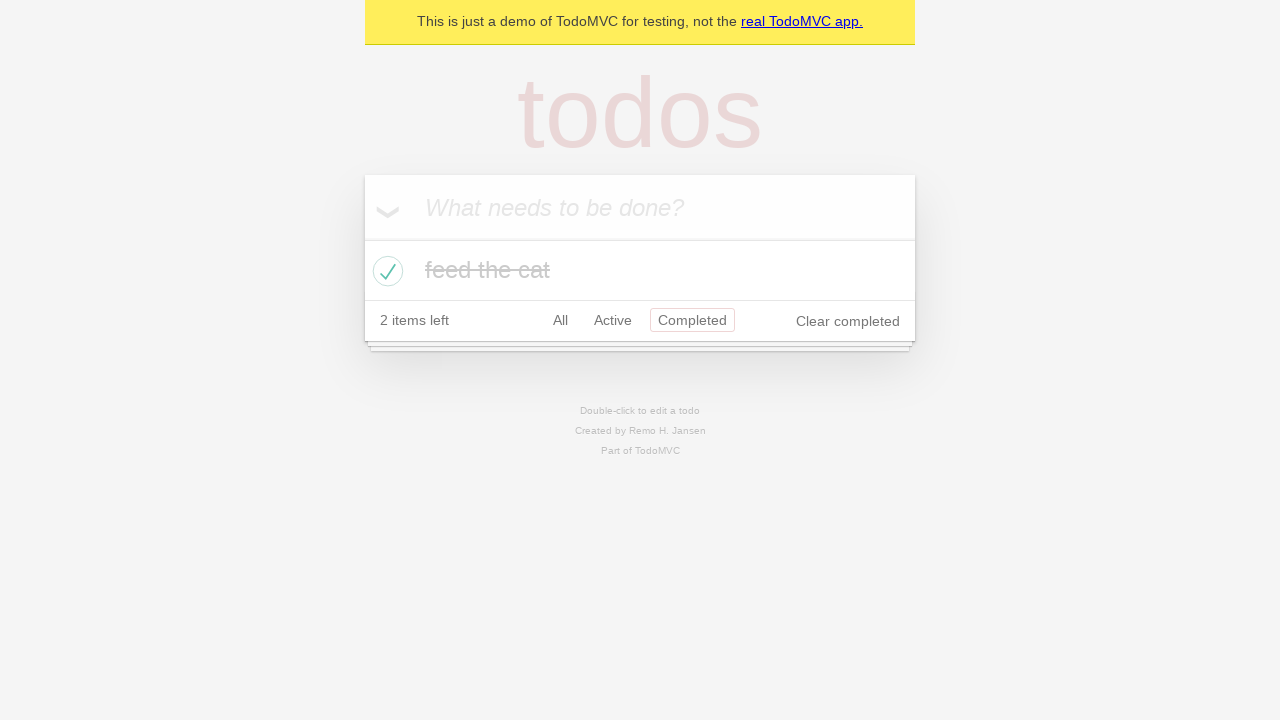

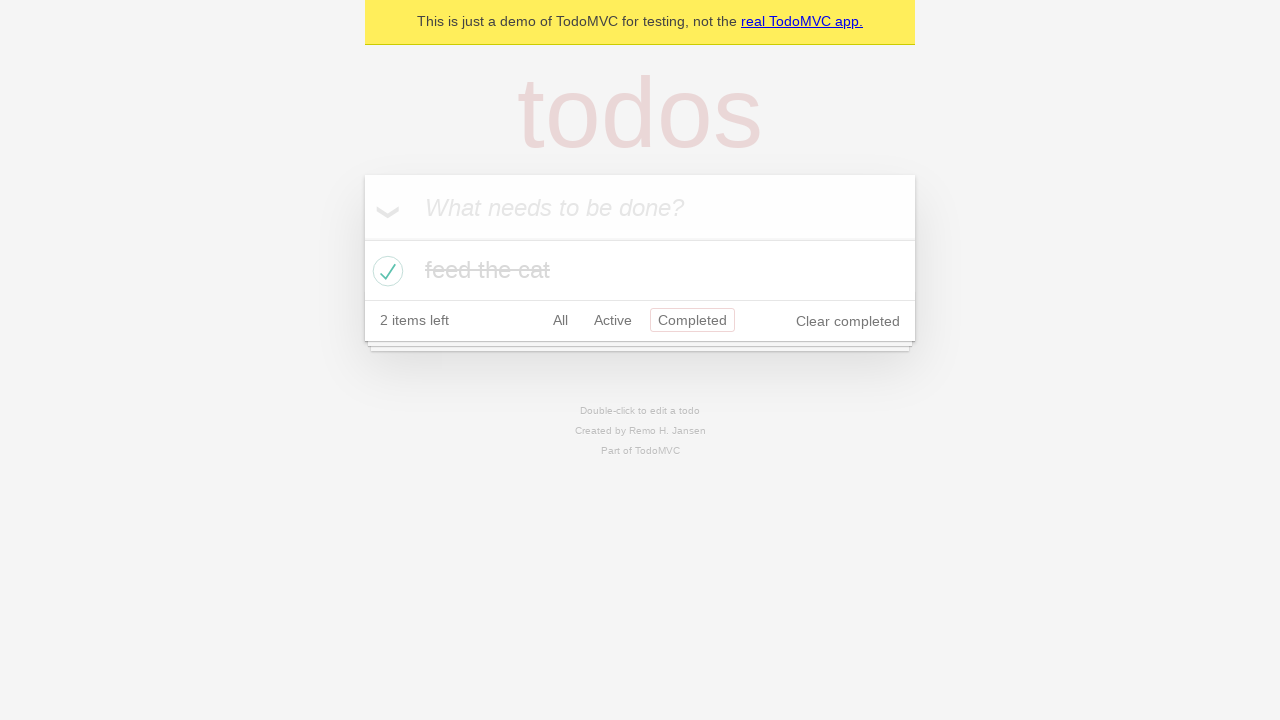